Tests a math challenge page by calculating the sum of two displayed numbers, selecting the result from a dropdown, and submitting the form

Starting URL: http://suninjuly.github.io/selects1.html

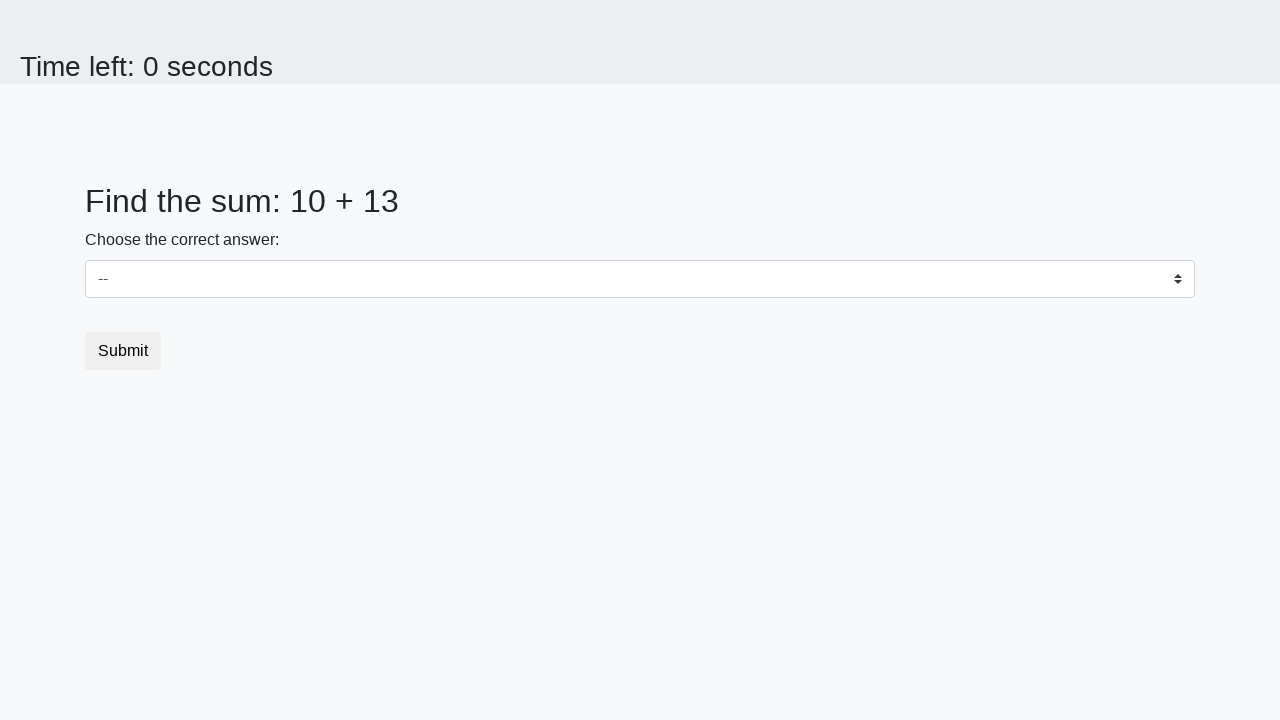

Retrieved first number from #num1 element
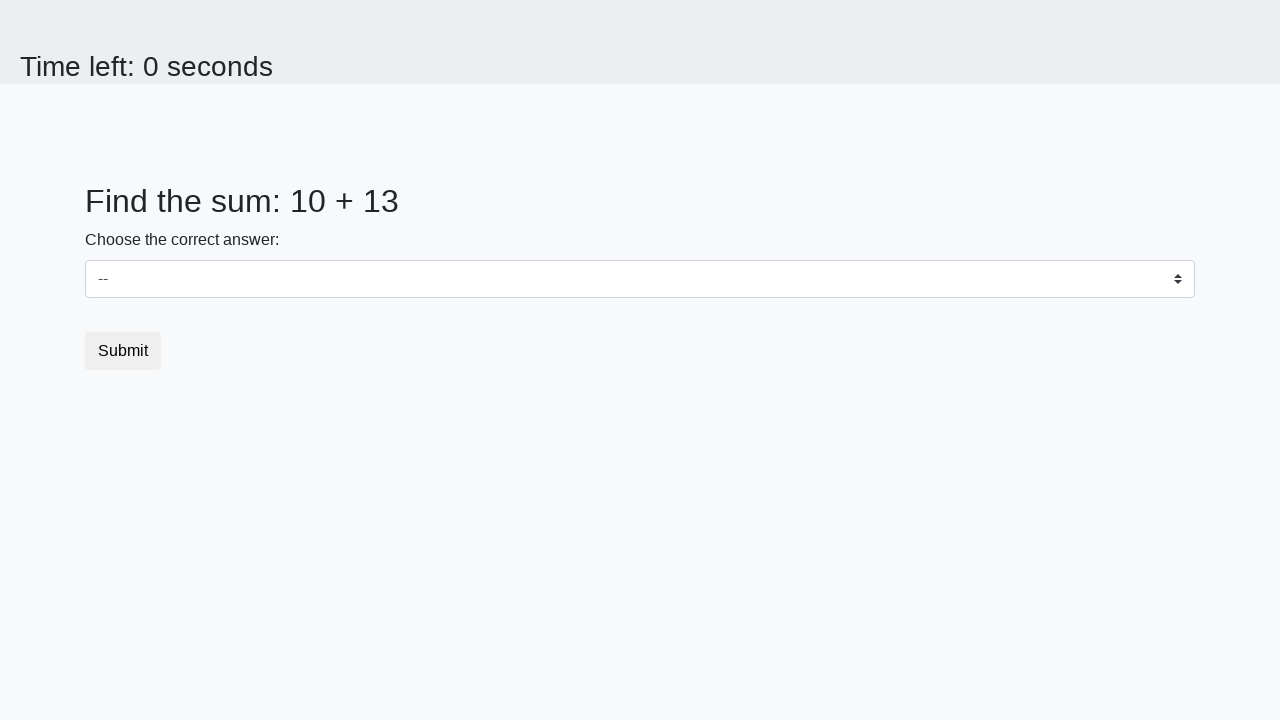

Retrieved second number from #num2 element
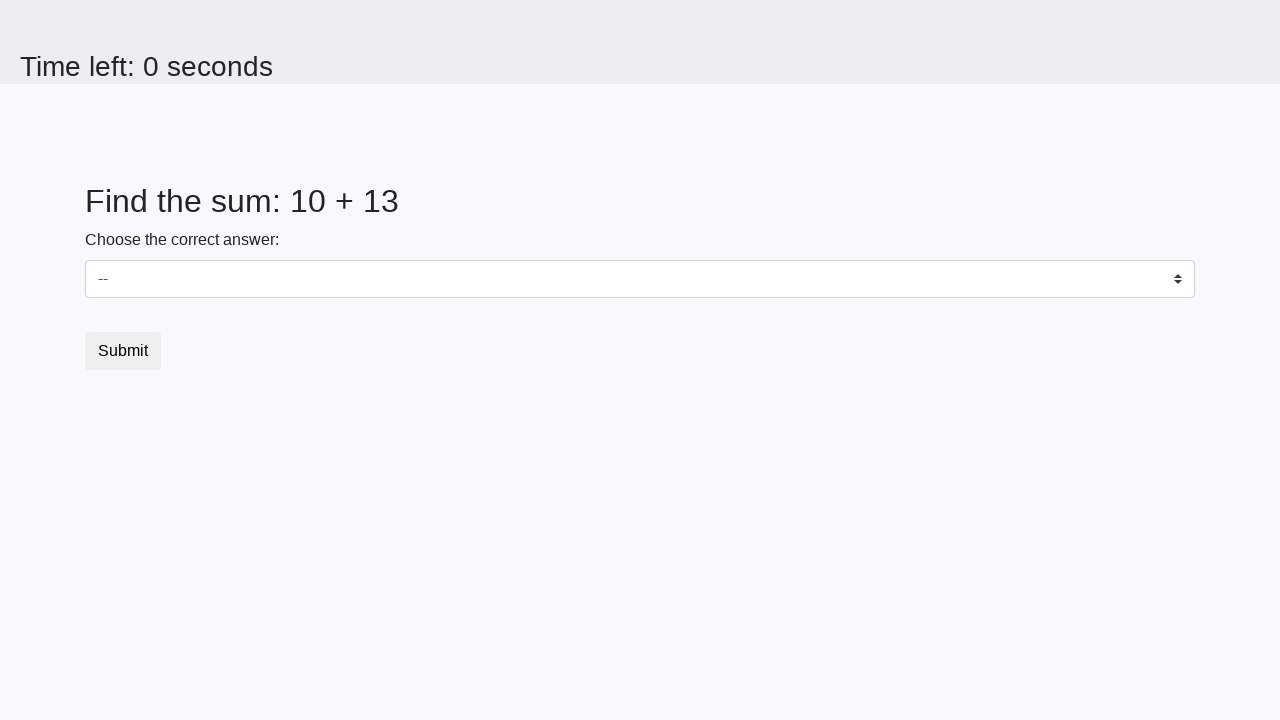

Calculated sum of 10 + 13 = 23
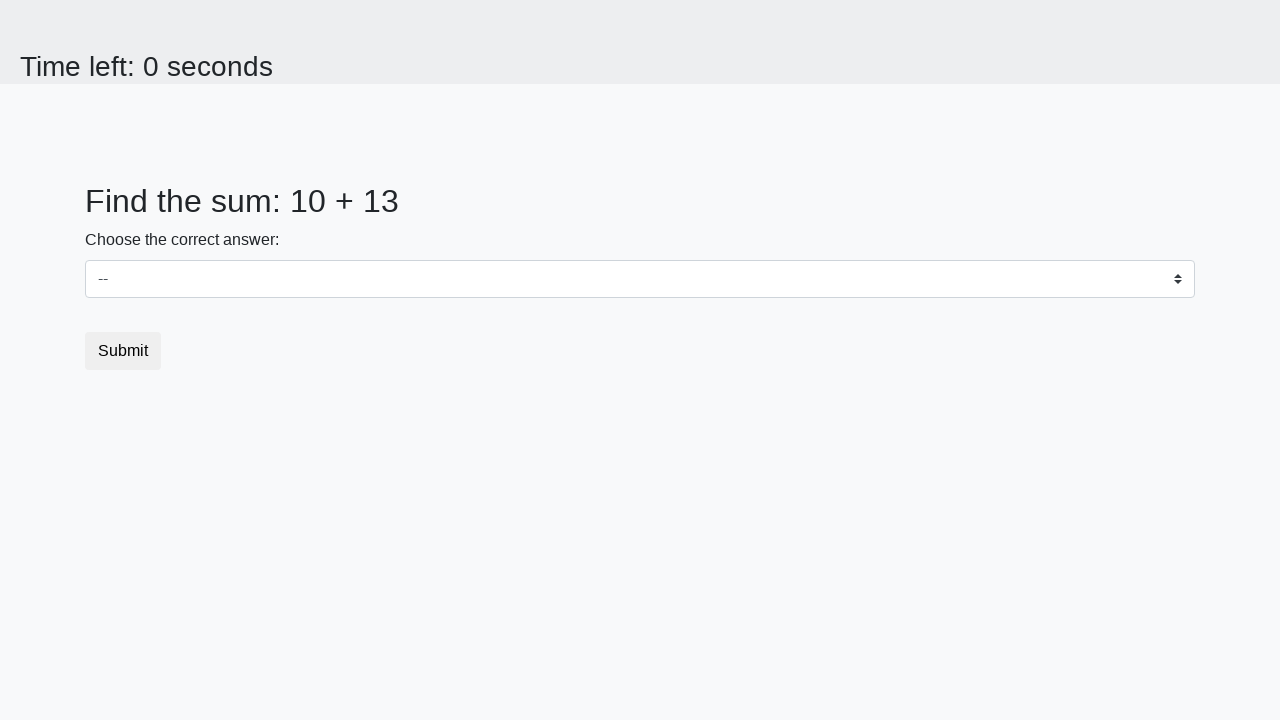

Selected 23 from dropdown menu on select
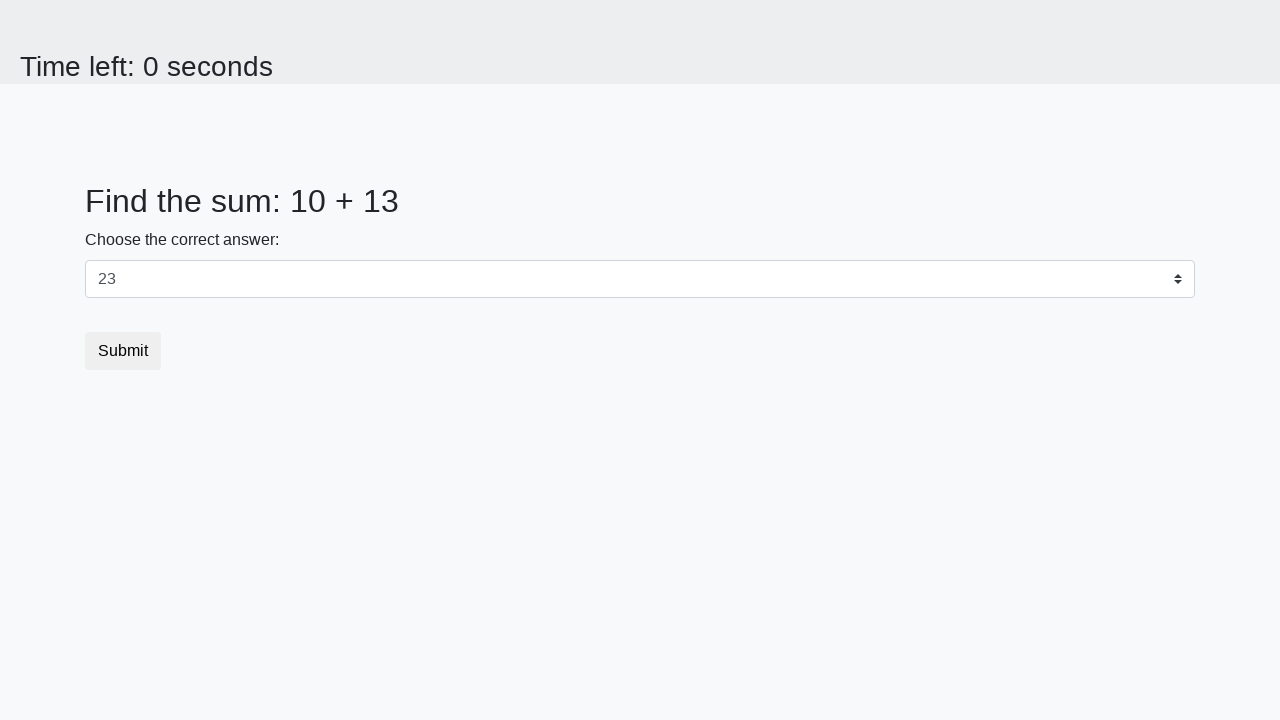

Clicked submit button to submit the form at (123, 351) on button
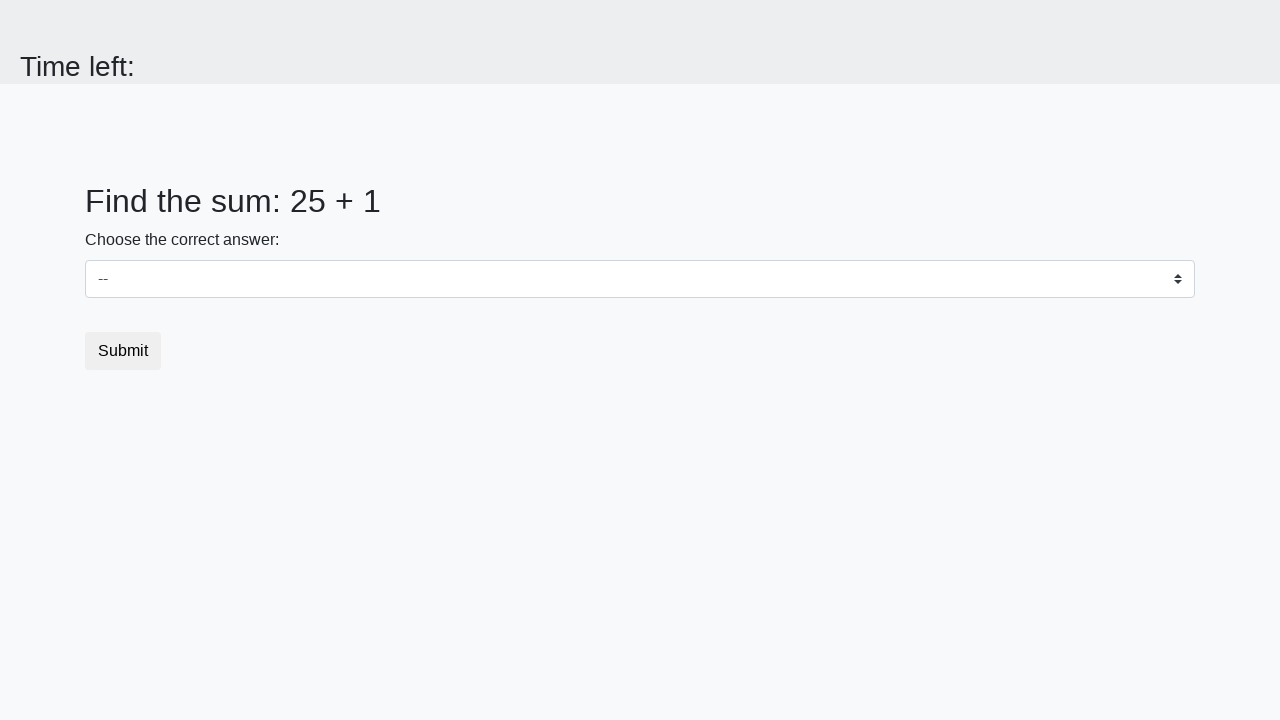

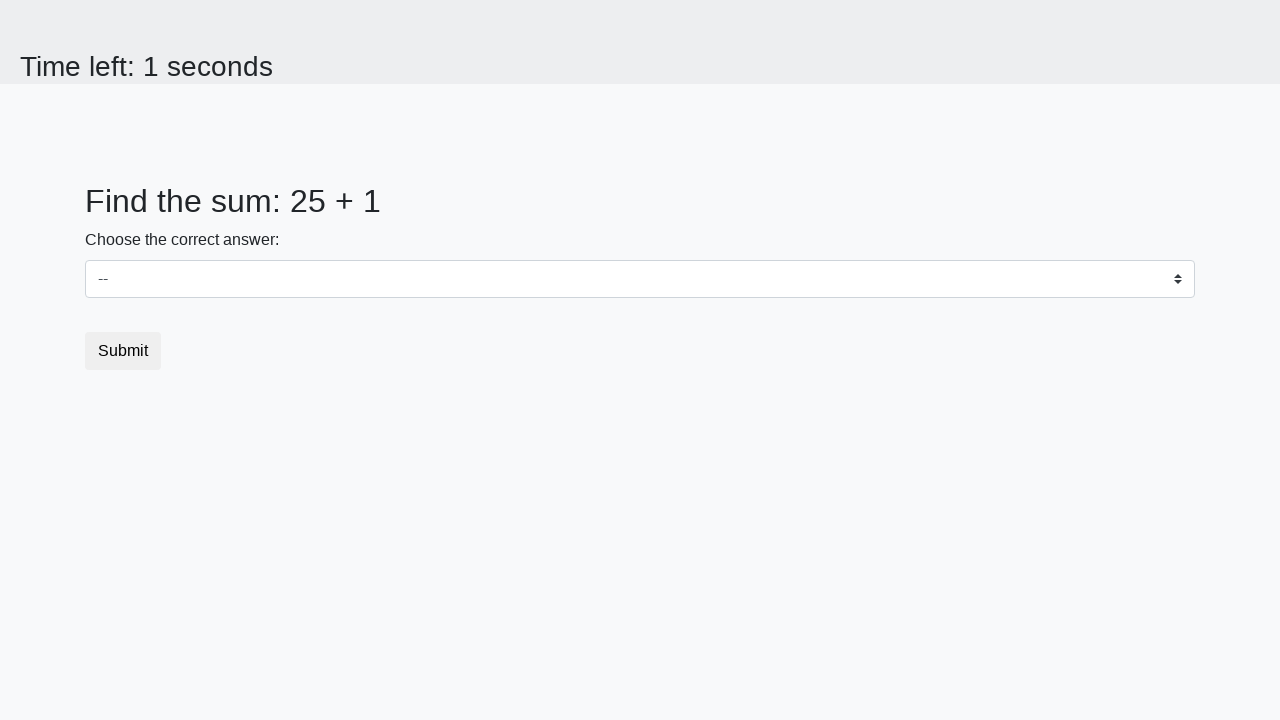